Tests dynamic loading functionality by clicking a button and waiting for dynamically loaded content to appear

Starting URL: https://the-internet.herokuapp.com/dynamic_loading/1

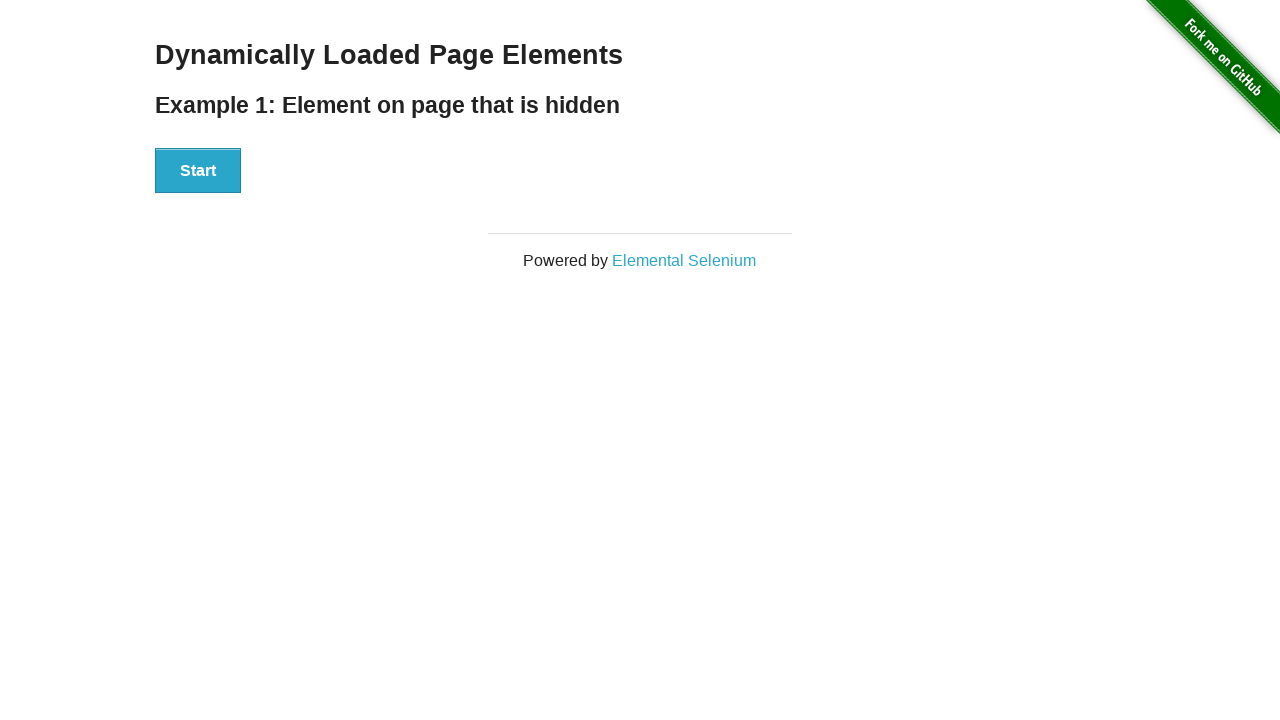

Clicked Start button to trigger dynamic loading at (198, 171) on div[id='start'] > button
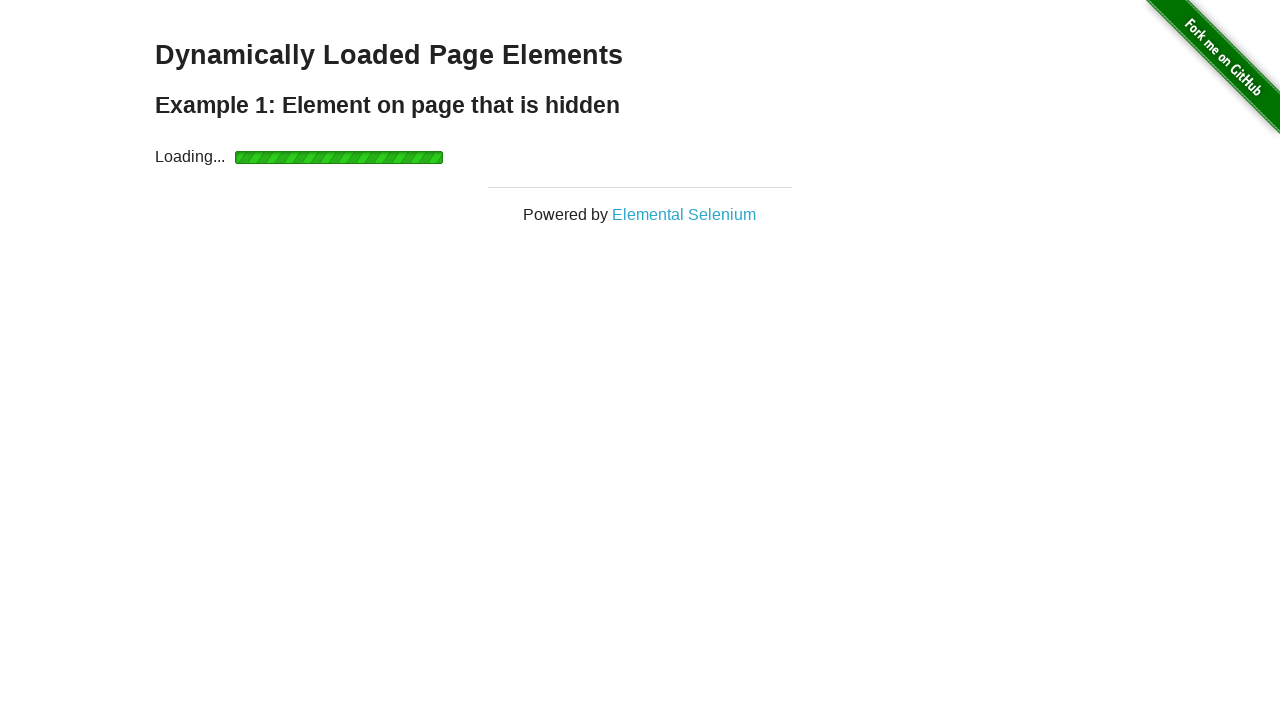

Waited for dynamically loaded 'Hello World!' text to appear
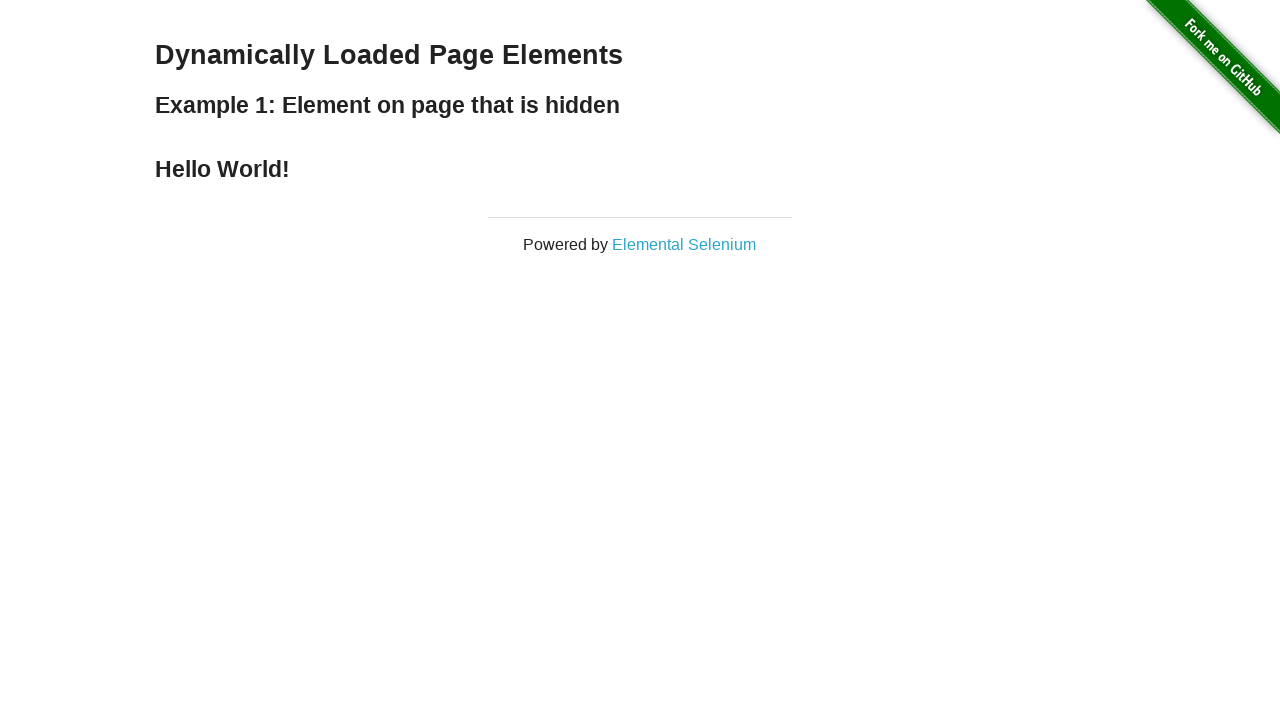

Located the finish element containing the dynamically loaded text
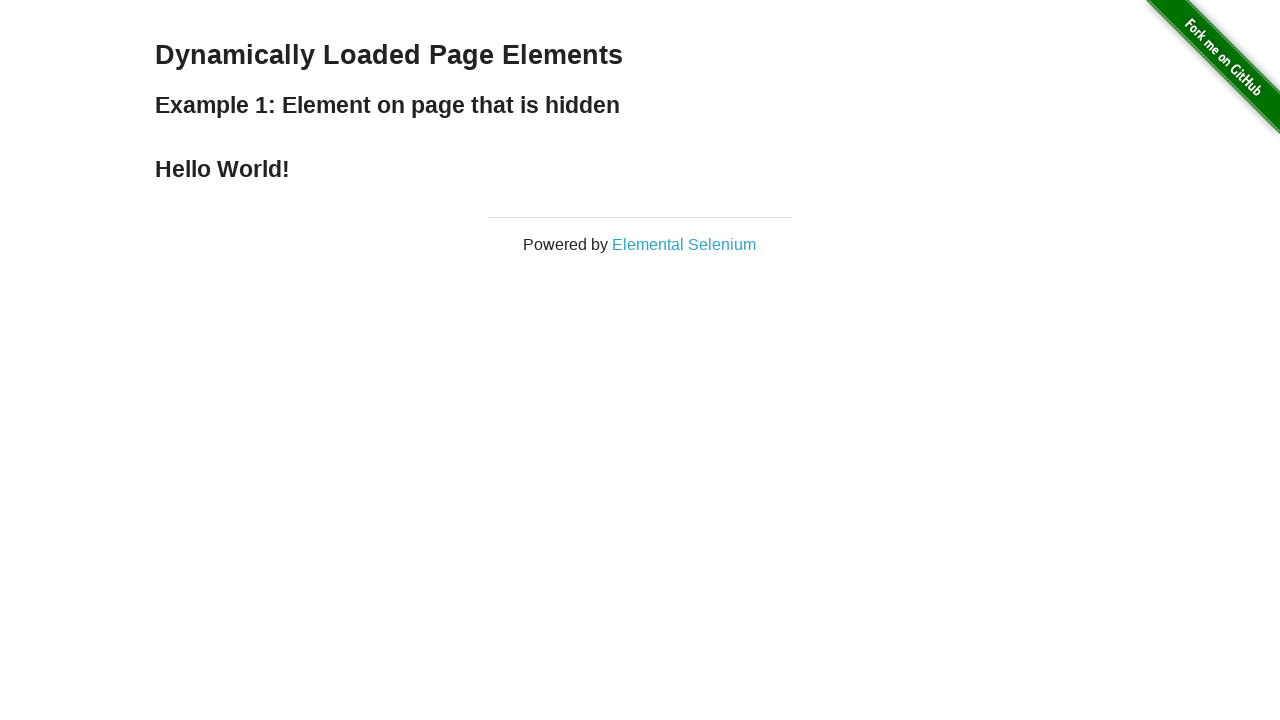

Verified that the finish element contains 'Hello World!' text
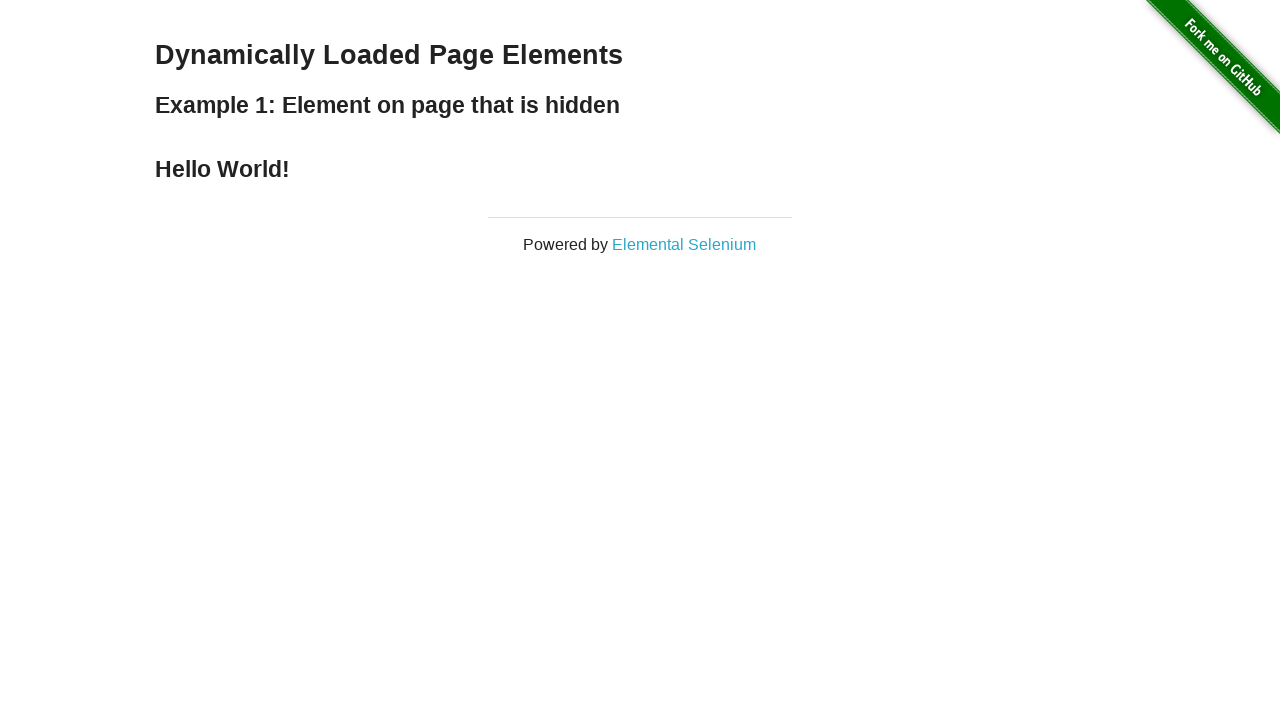

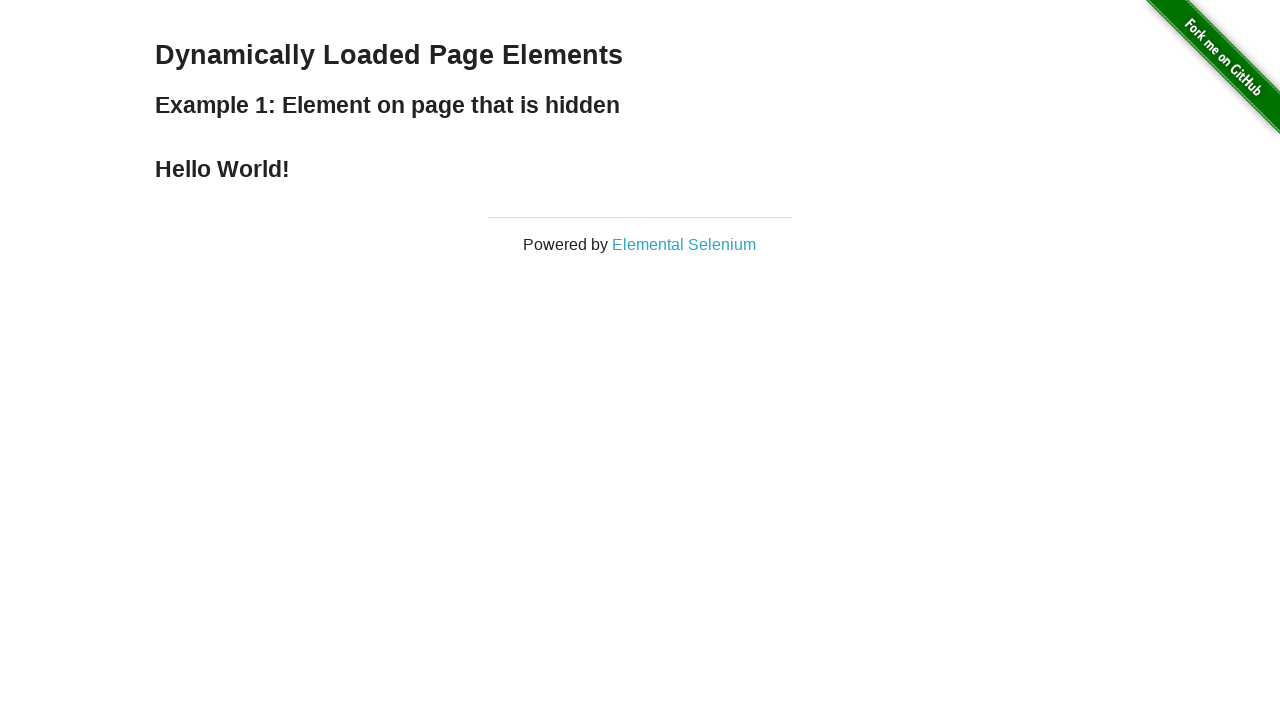